Tests the checkout process by navigating to cart, filling order details, and completing the purchase

Starting URL: https://www.demoblaze.com/

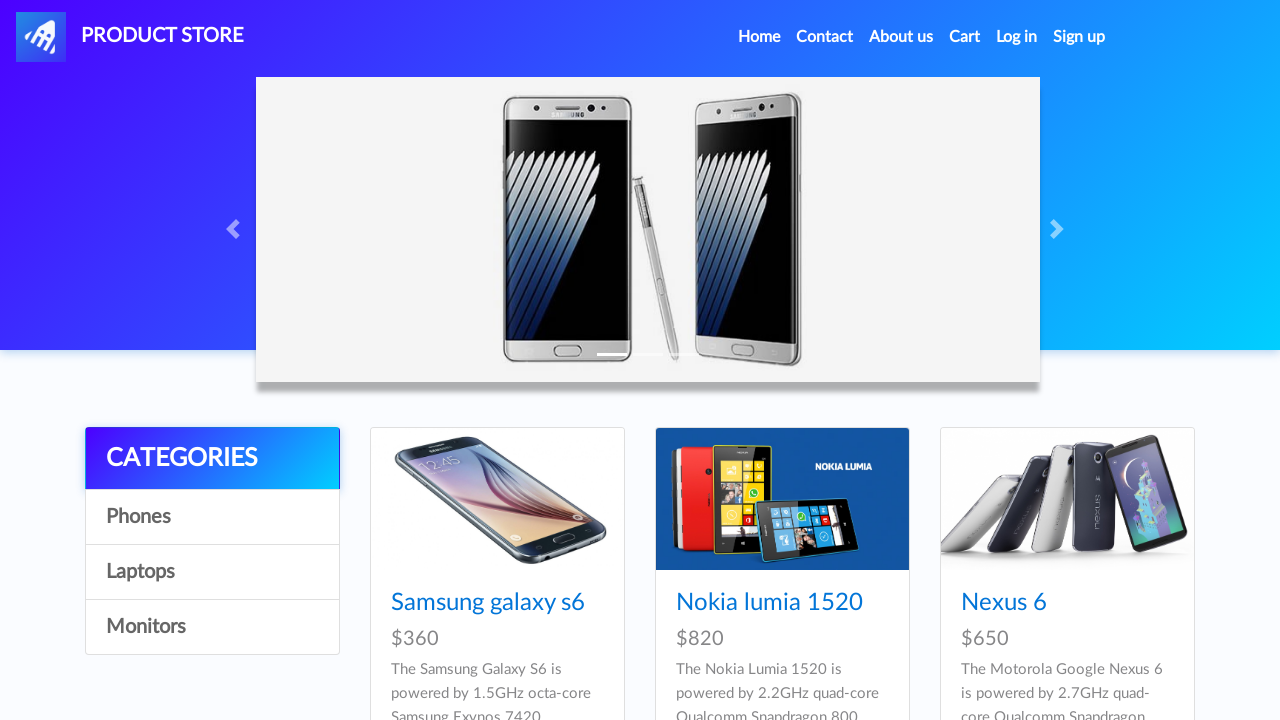

Clicked cart button to navigate to shopping cart at (965, 37) on #cartur
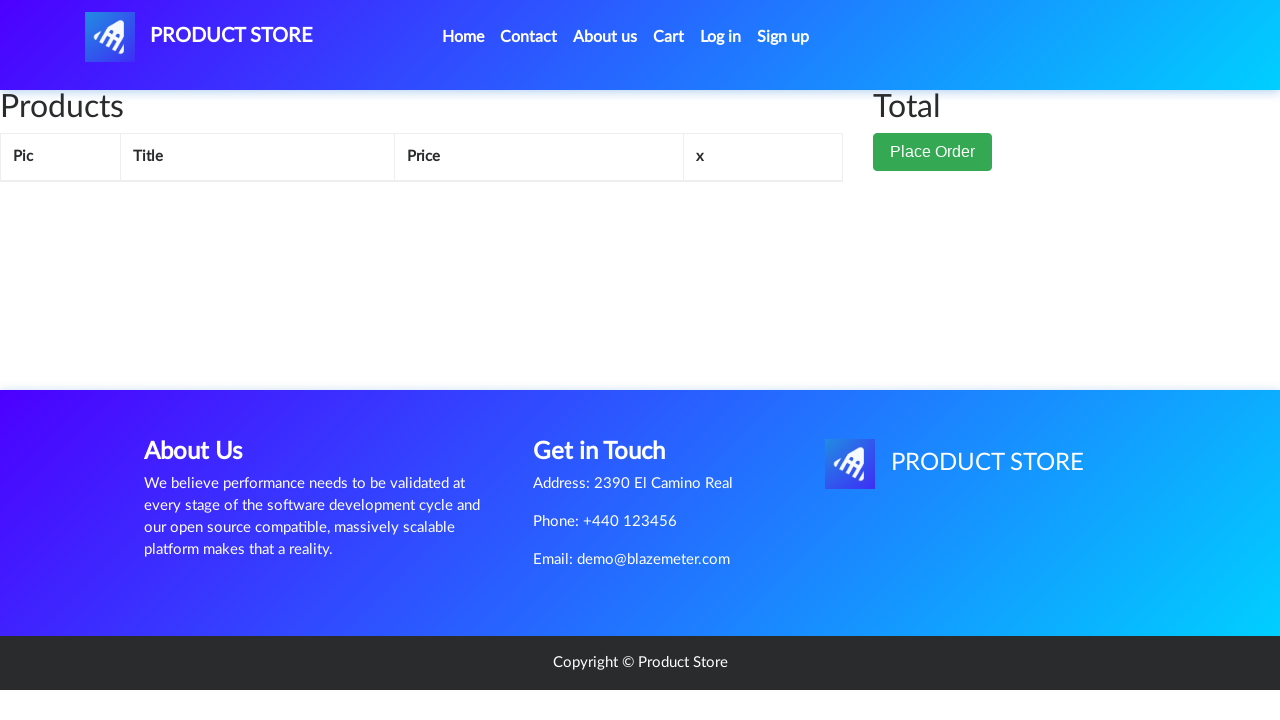

Waited for Place Order button to appear
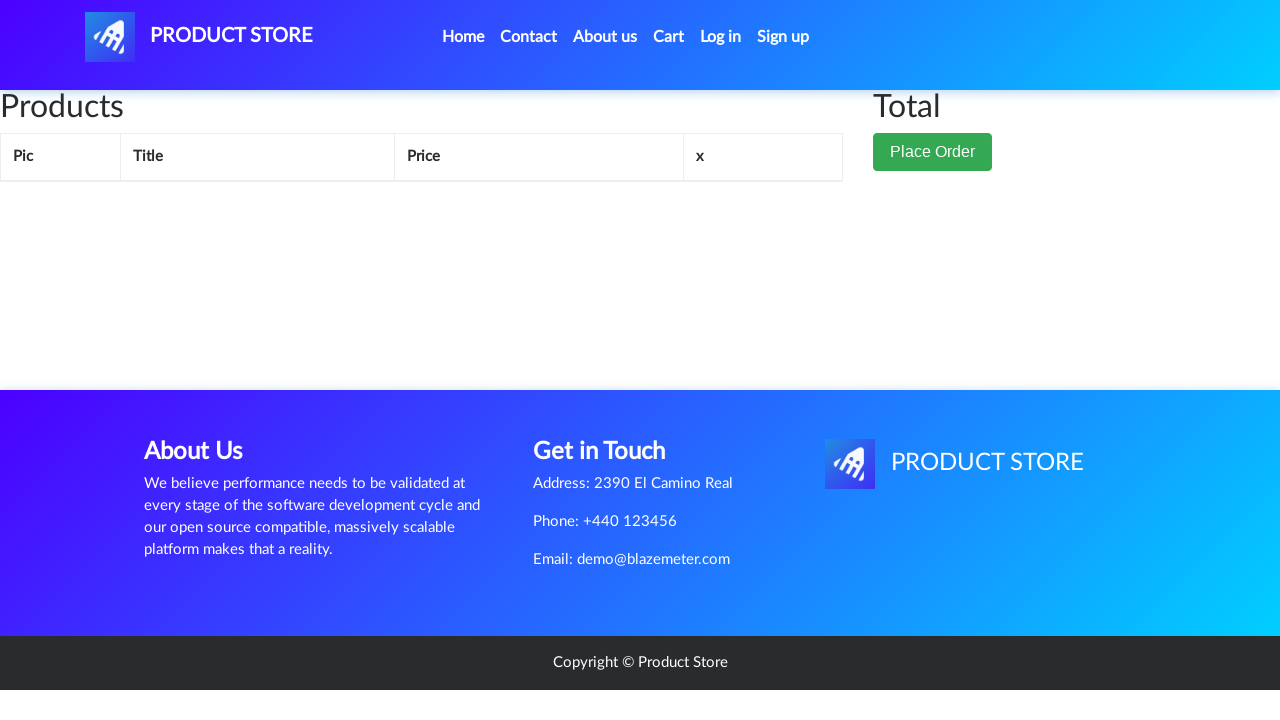

Clicked Place Order button at (933, 152) on button:text('Place Order')
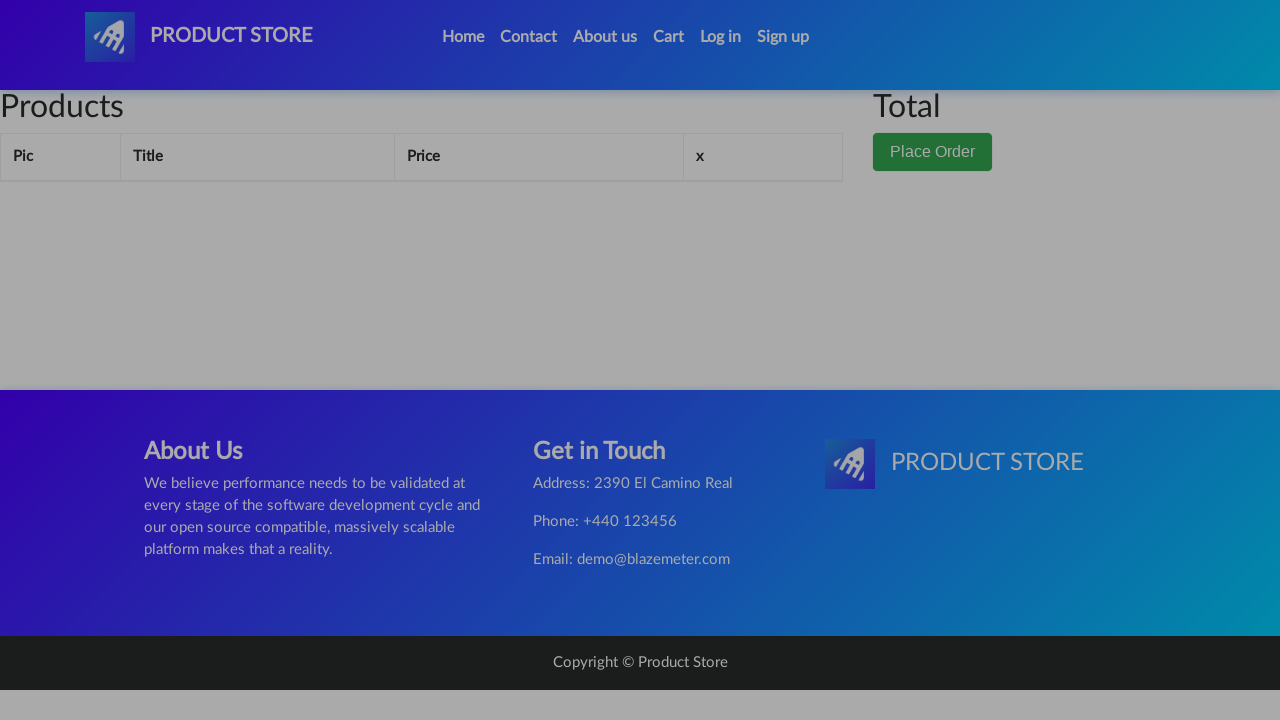

Waited for order form to appear
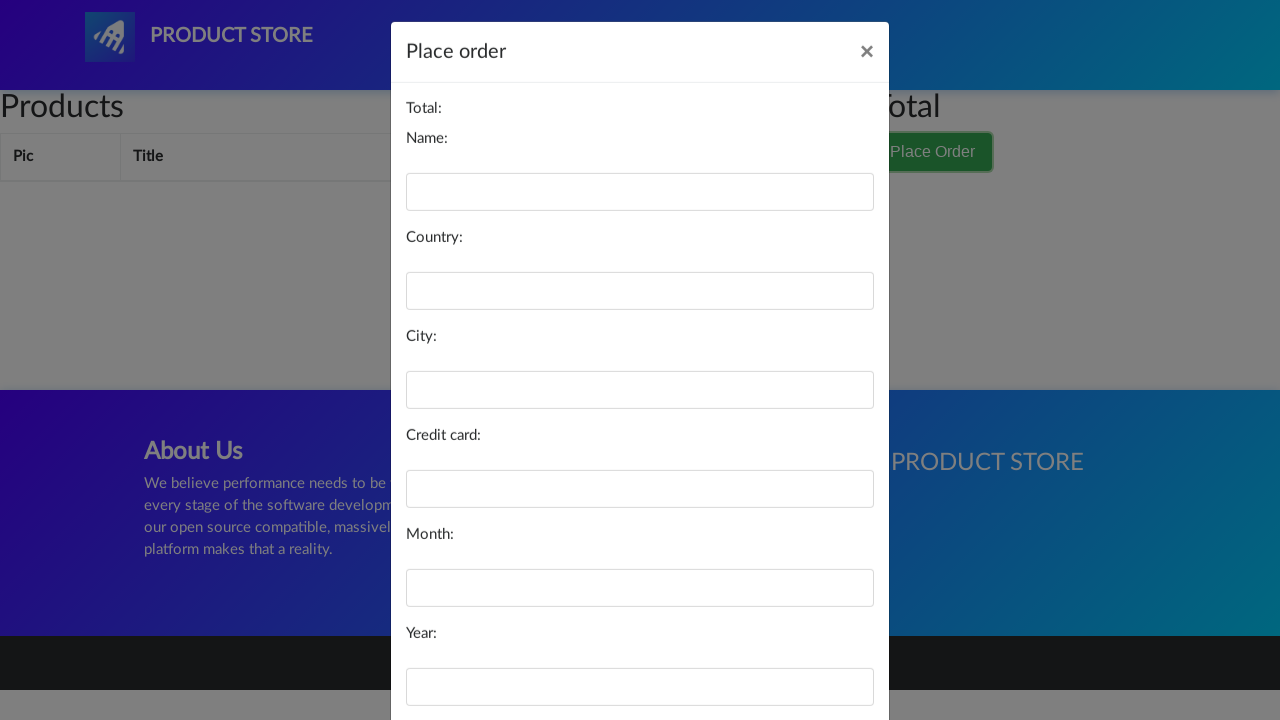

Filled name field with 'Ahmed' on #name
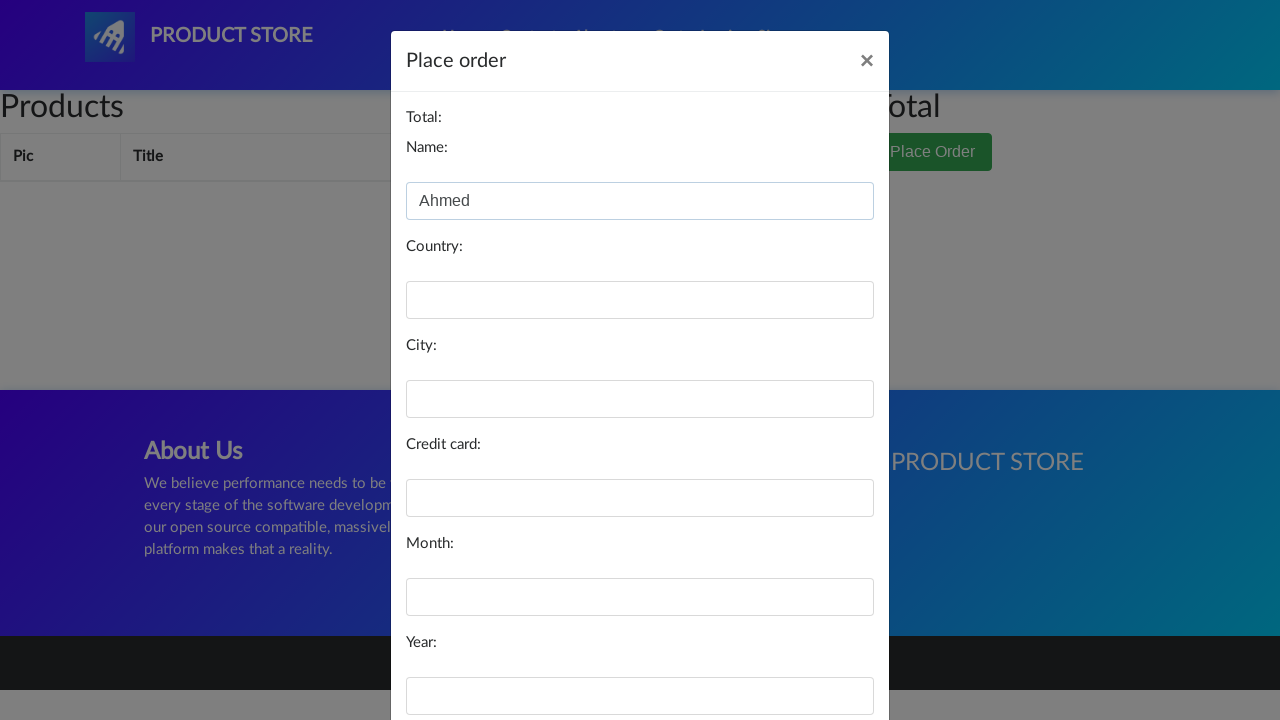

Filled country field with 'Egypt' on #country
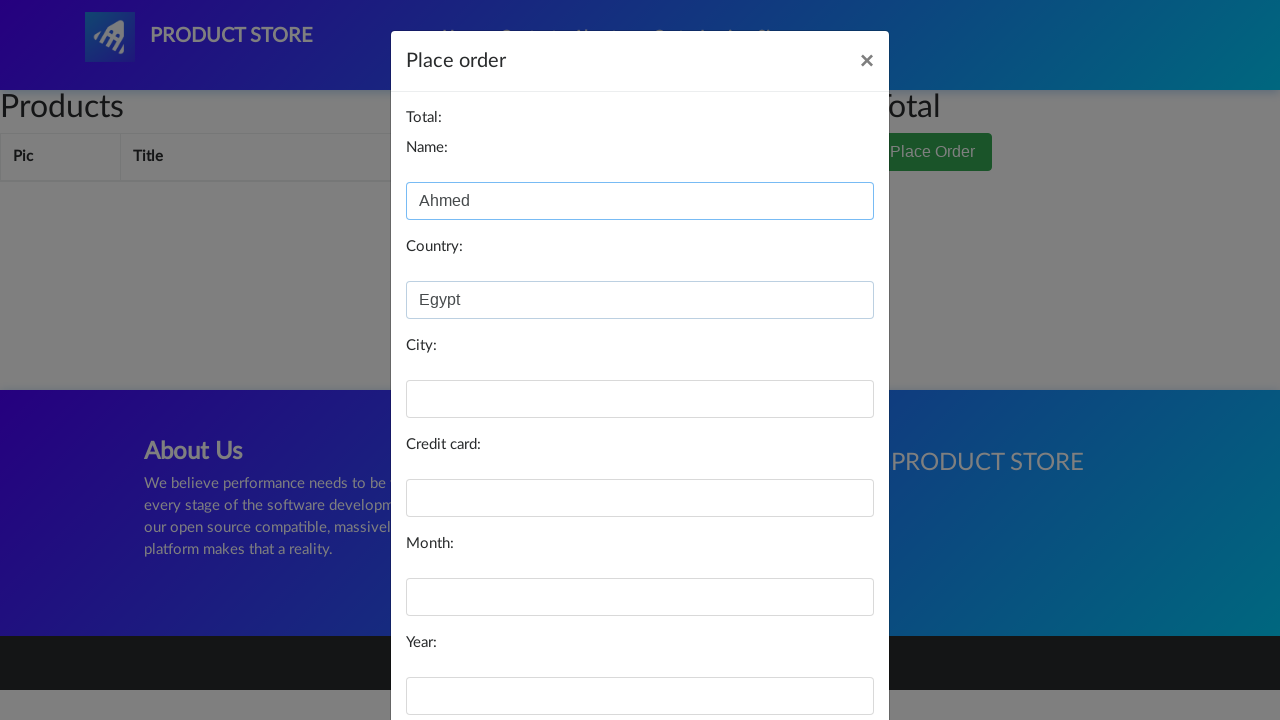

Filled city field with 'Cairo' on #city
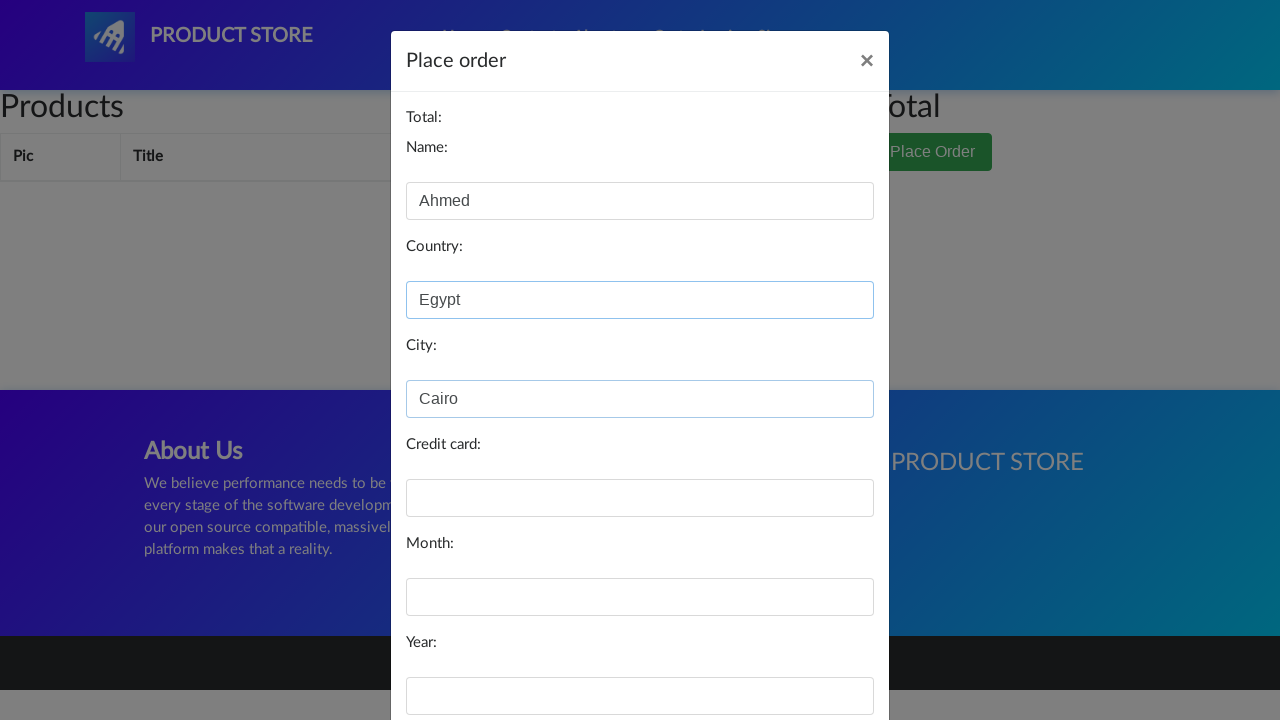

Filled card field with '123456789' on #card
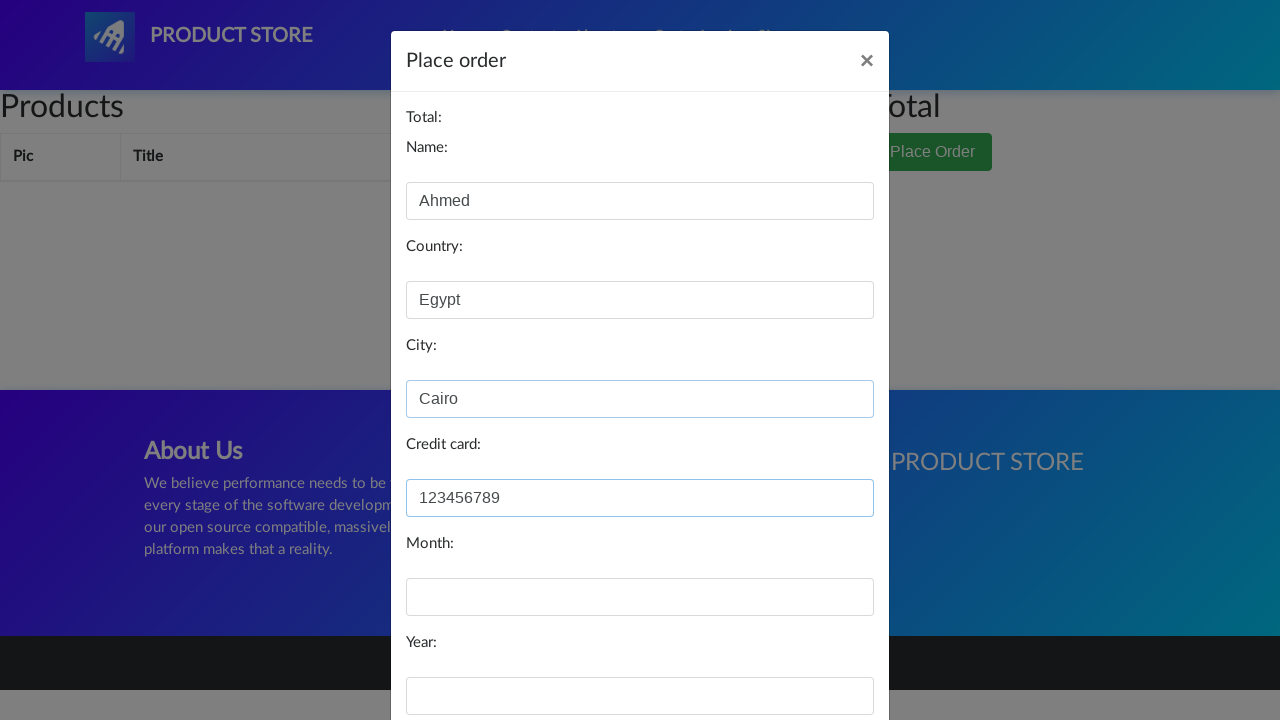

Filled month field with '04' on #month
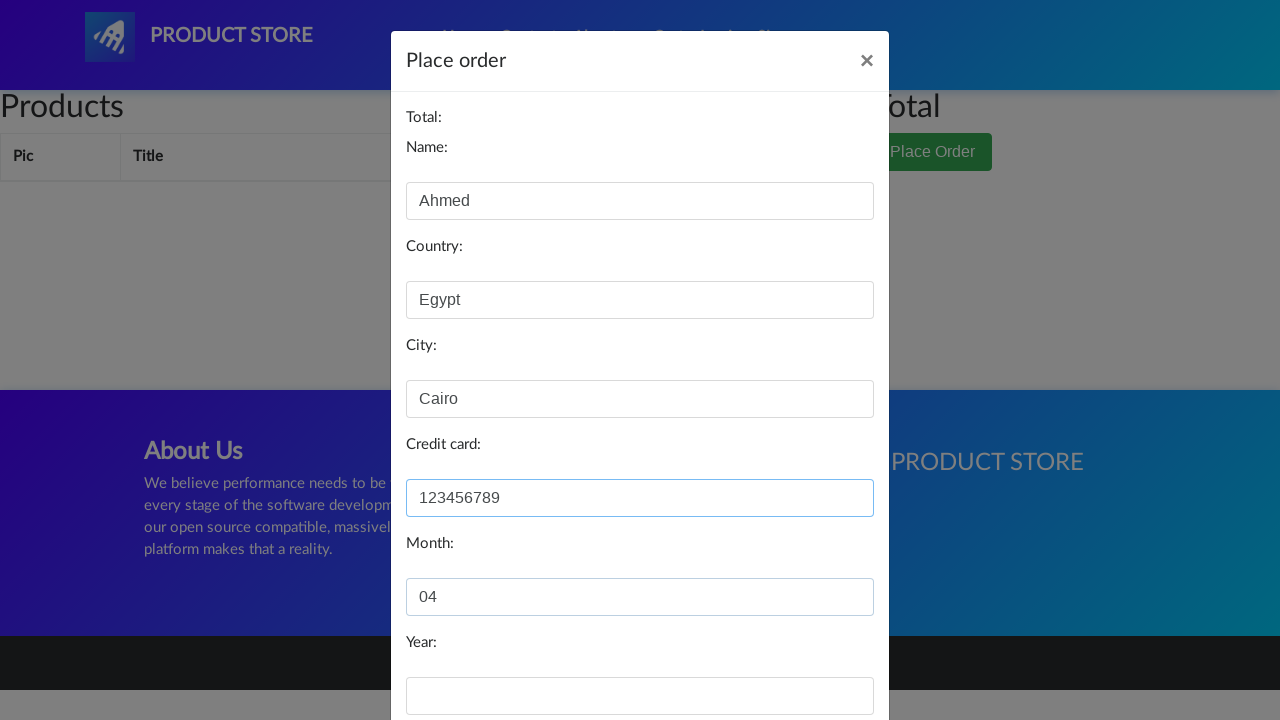

Filled year field with '2025' on #year
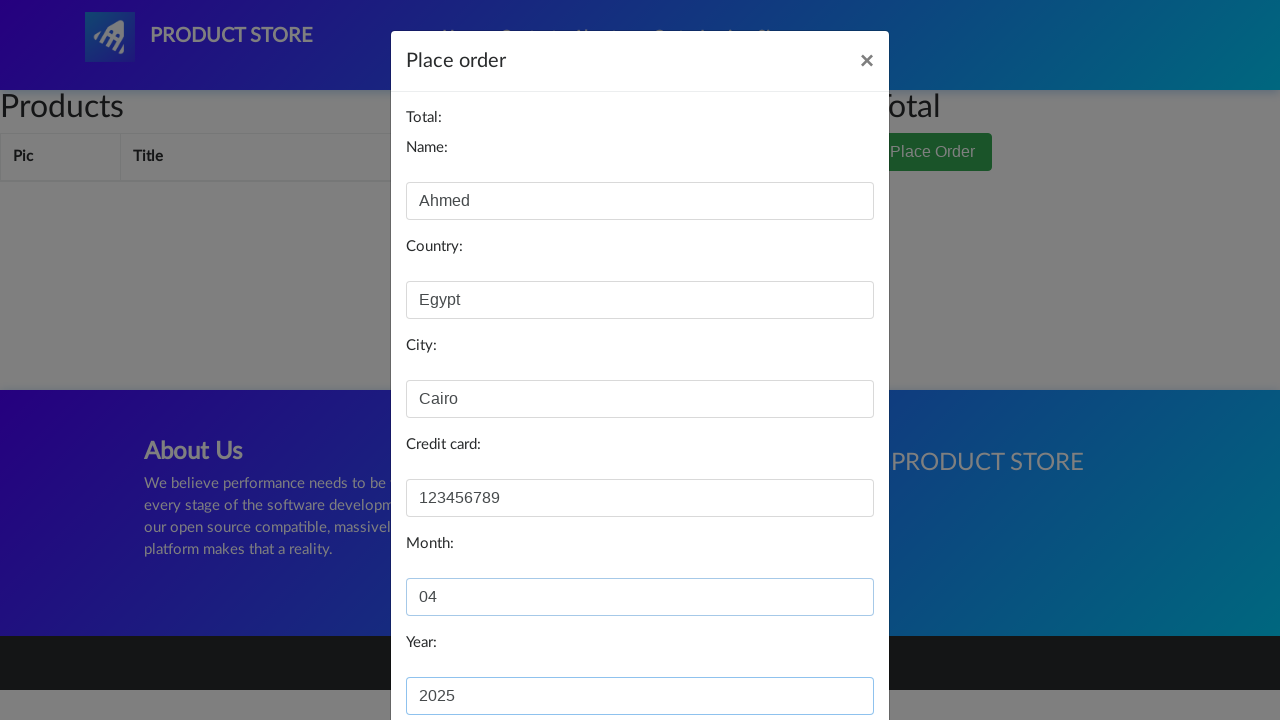

Clicked Purchase button to complete the order at (823, 655) on button:text('Purchase')
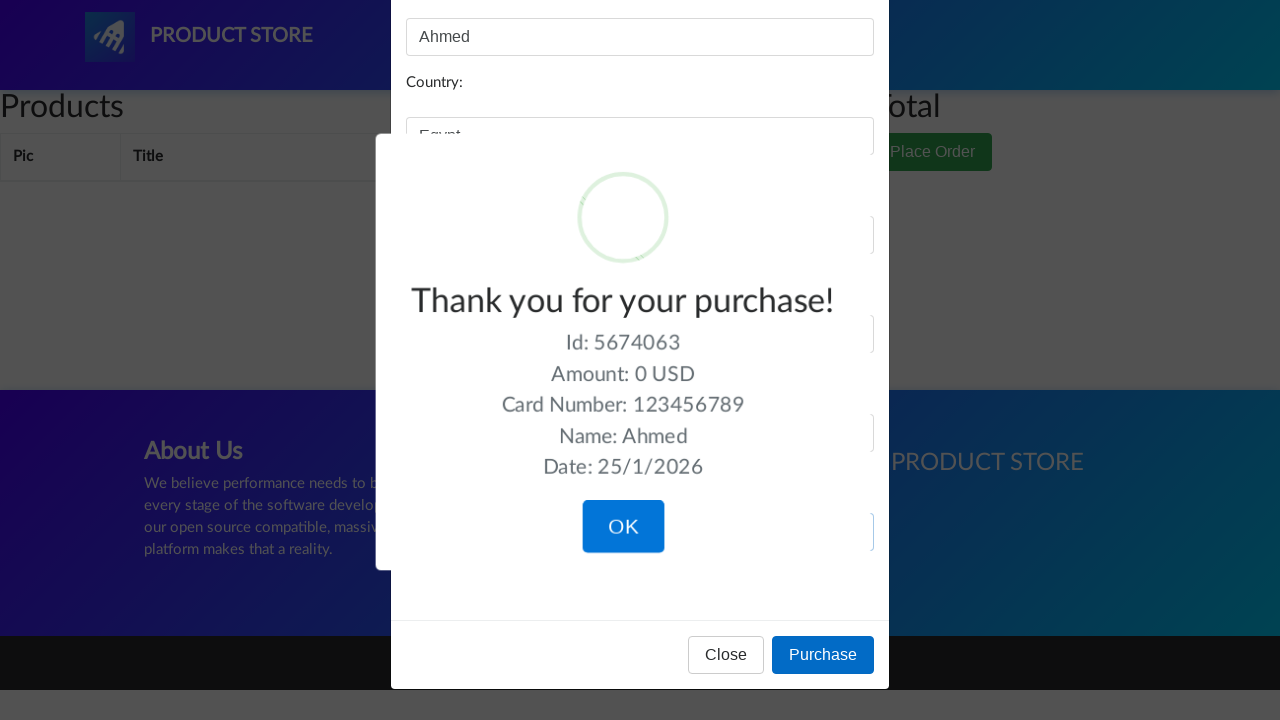

Waited for purchase confirmation alert to appear
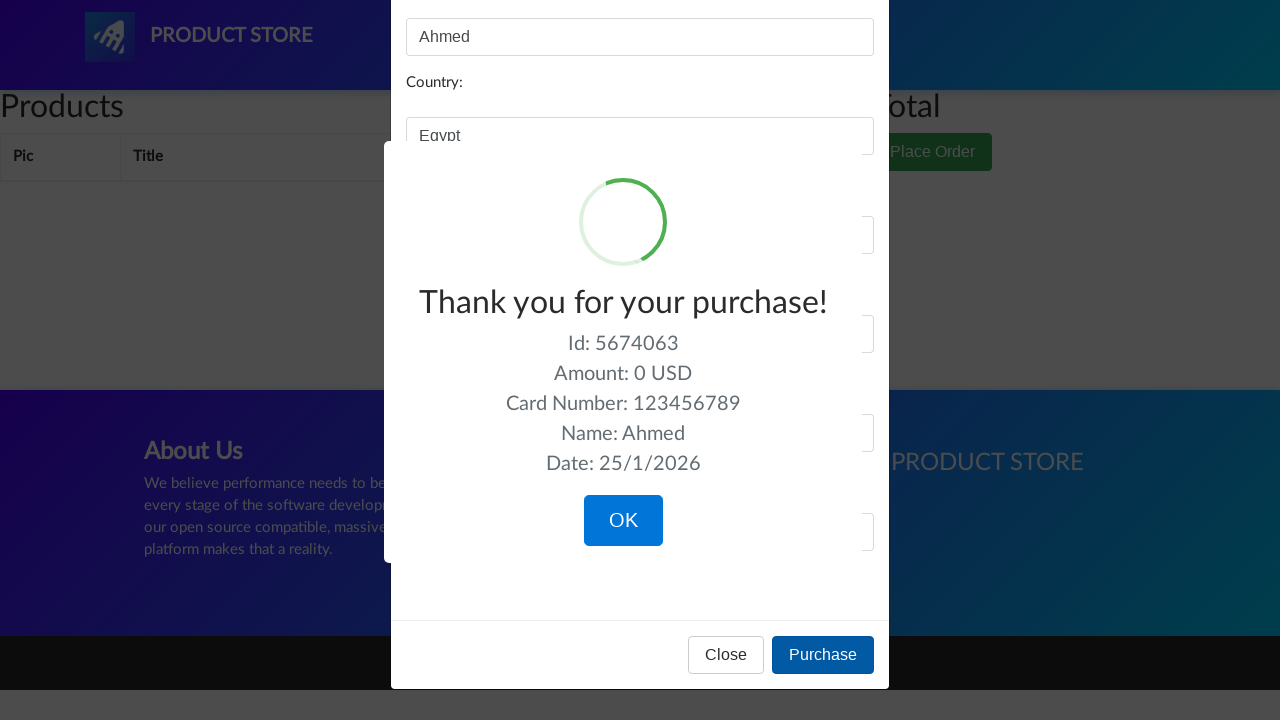

Clicked OK button to dismiss confirmation alert at (623, 521) on button:text('OK')
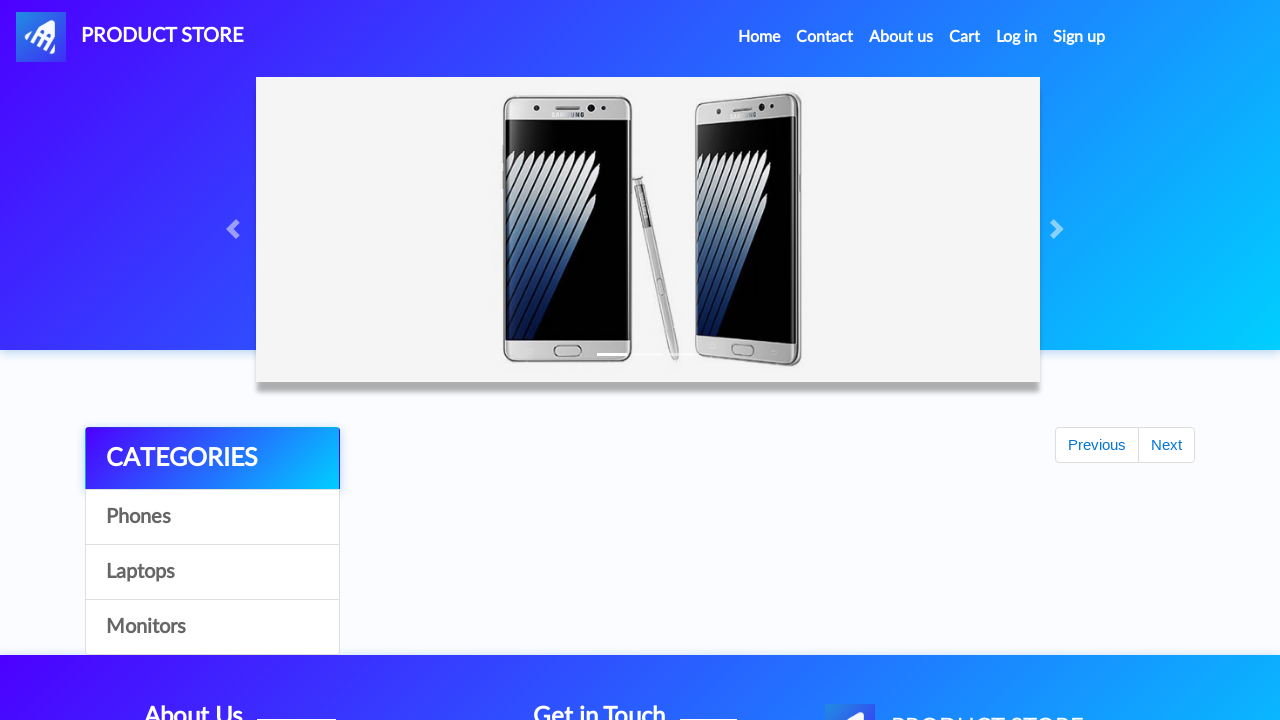

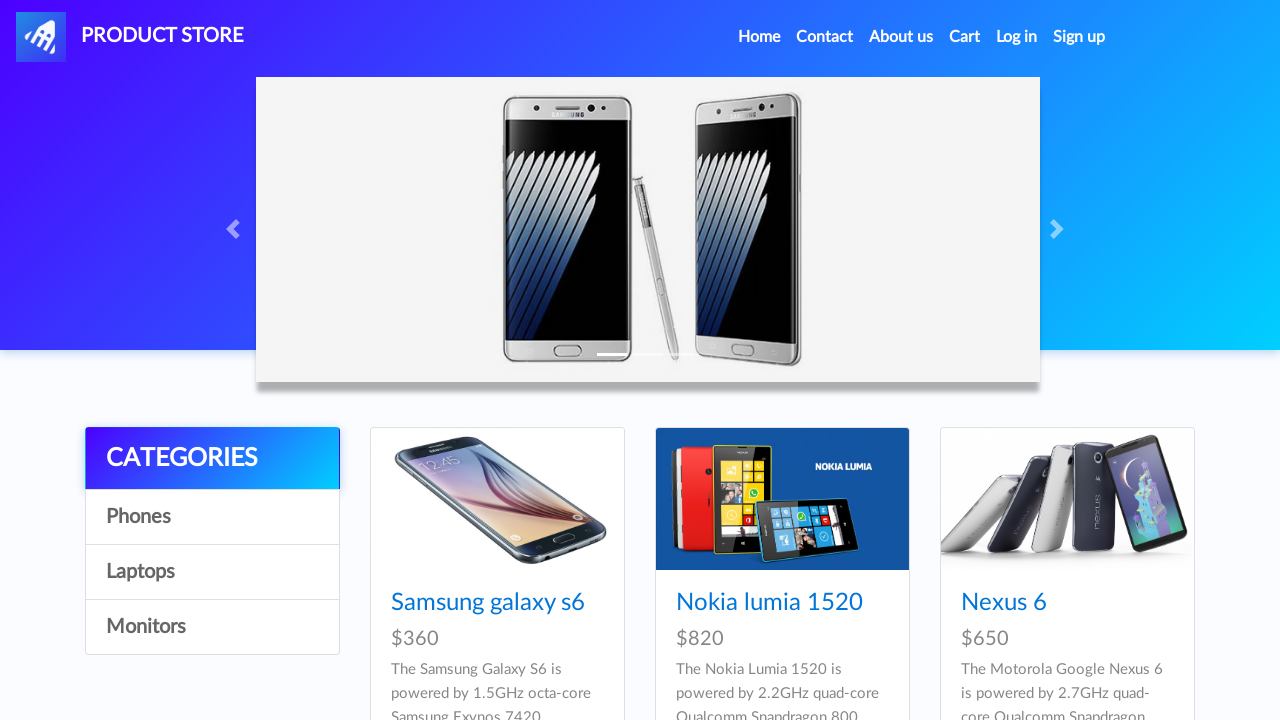